Tests adding todo items by creating two todos and verifying they appear in the list with correct text

Starting URL: https://demo.playwright.dev/todomvc

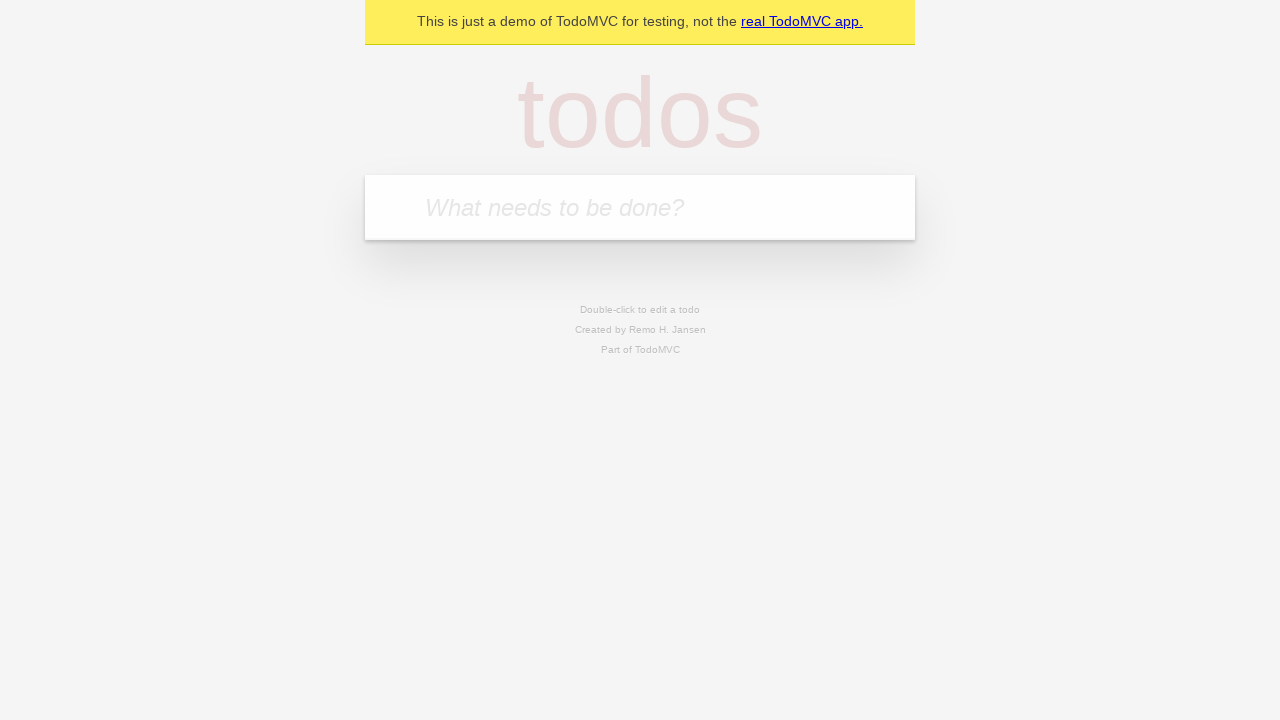

Located the todo input field
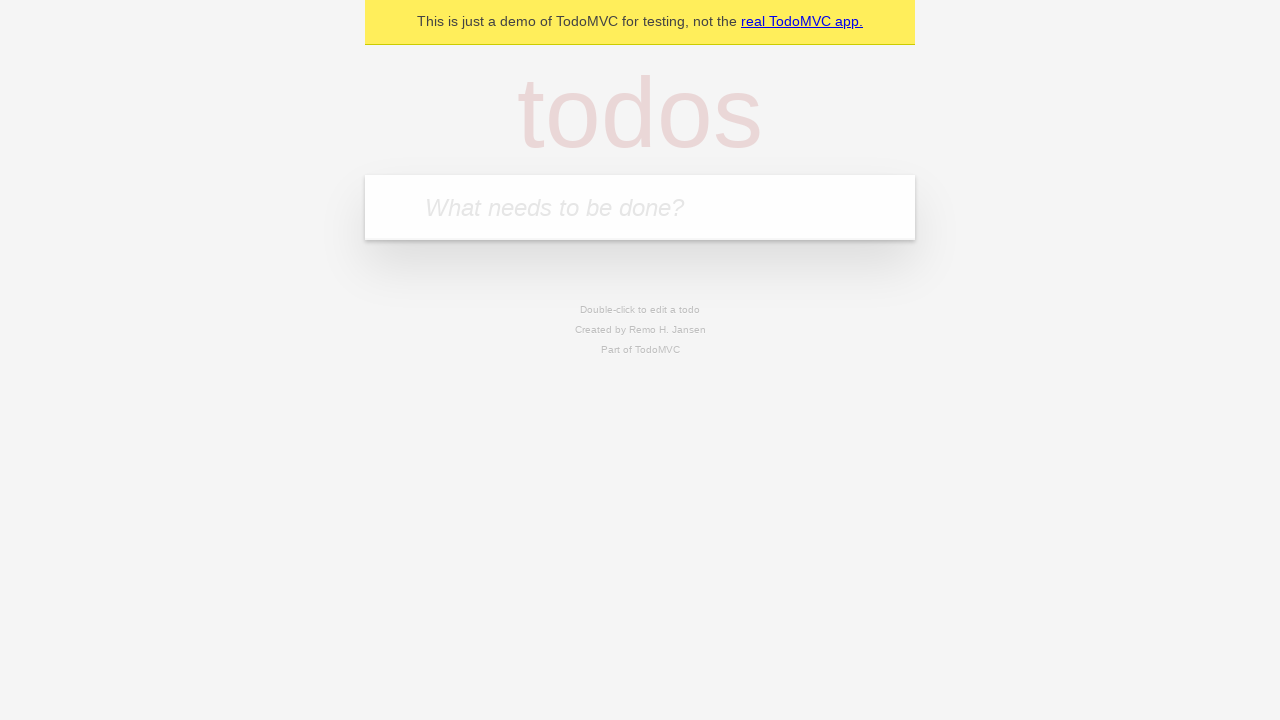

Filled first todo item with 'buy some cheese' on internal:attr=[placeholder="What needs to be done?"i]
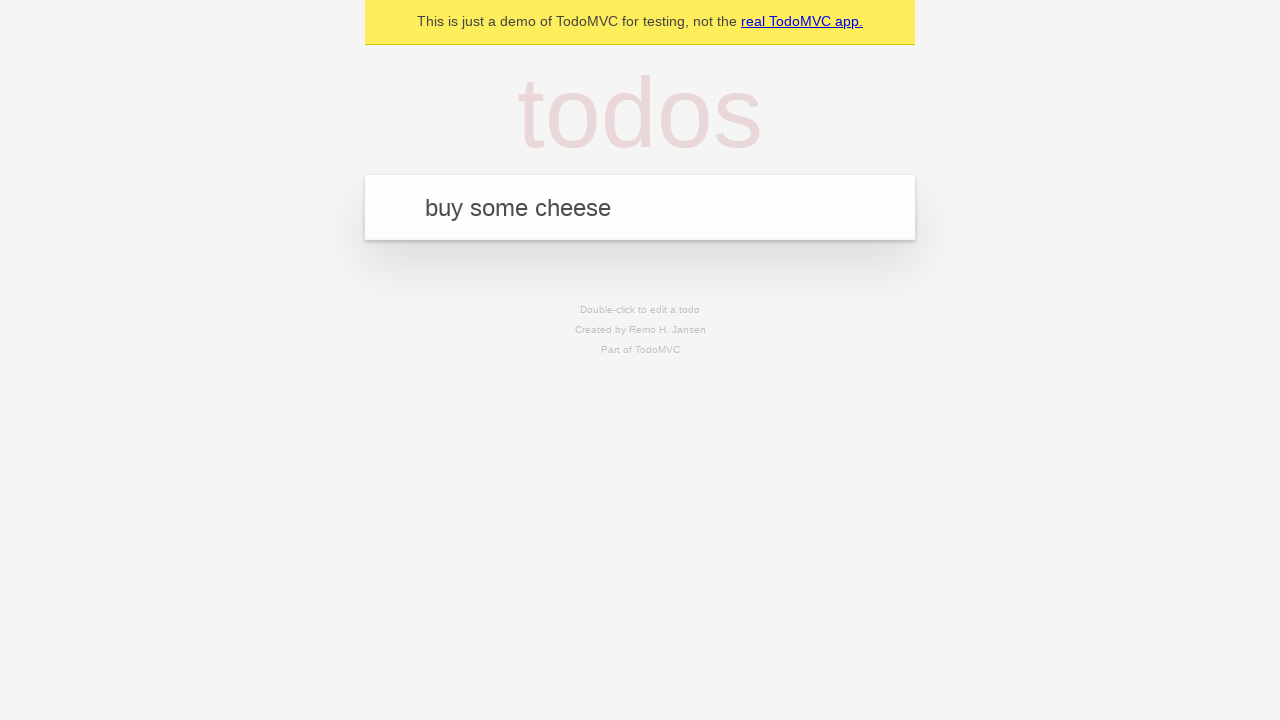

Pressed Enter to create first todo item on internal:attr=[placeholder="What needs to be done?"i]
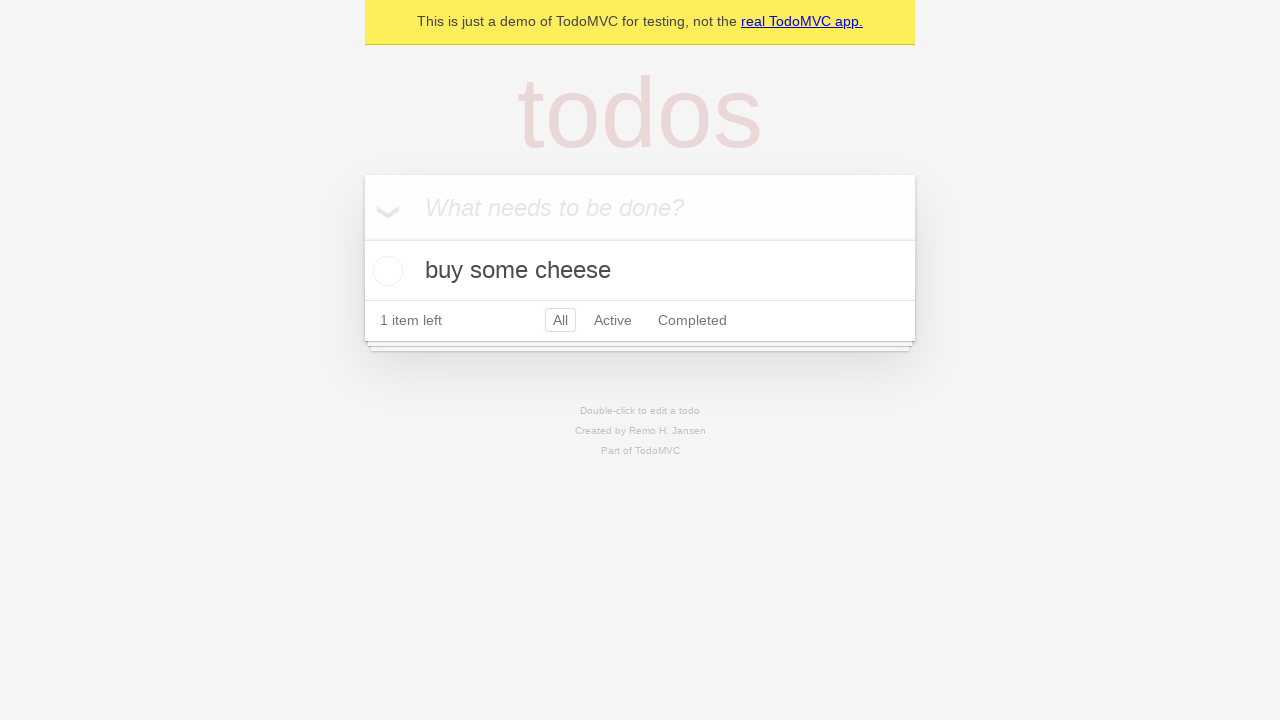

Verified first todo item appears in the list
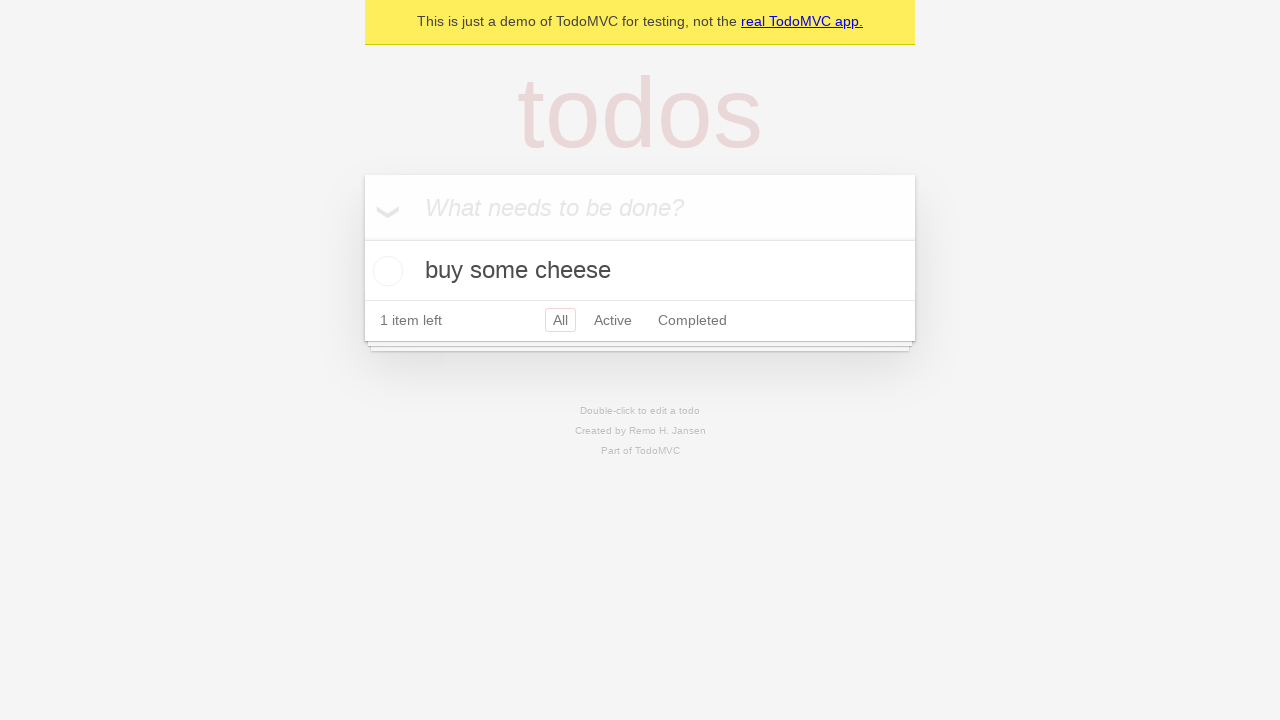

Filled second todo item with 'feed the cat' on internal:attr=[placeholder="What needs to be done?"i]
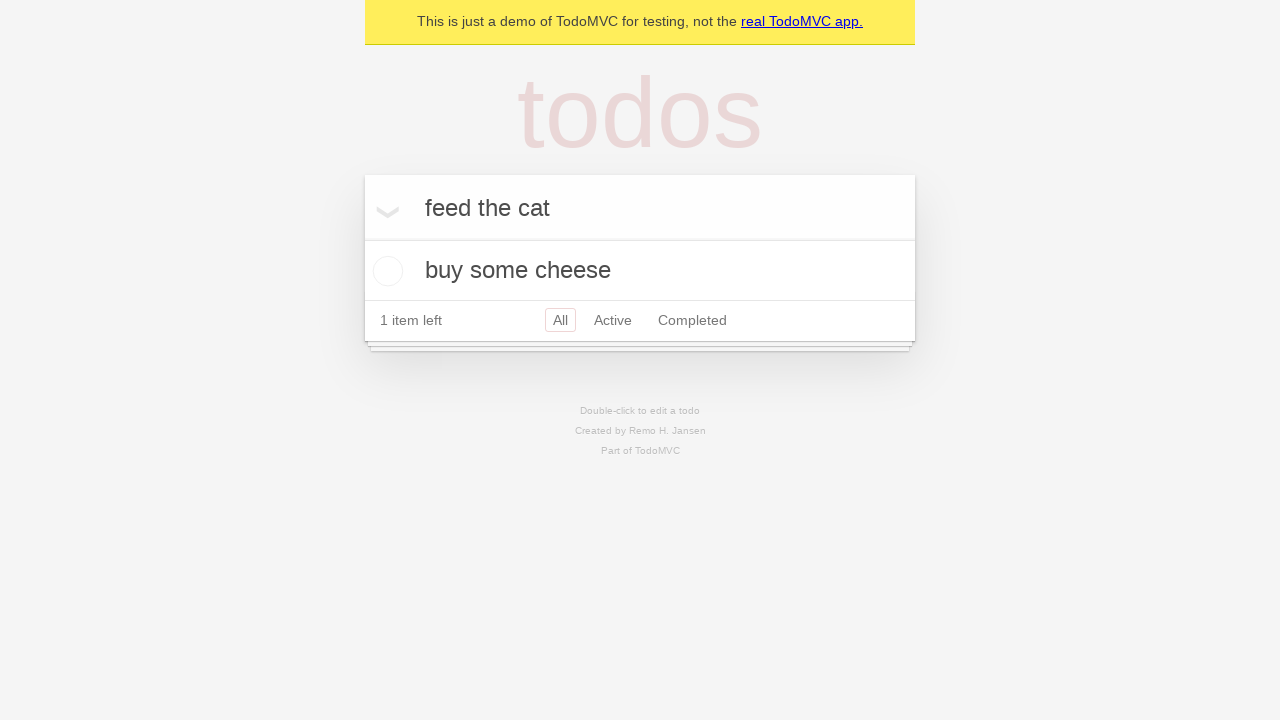

Pressed Enter to create second todo item on internal:attr=[placeholder="What needs to be done?"i]
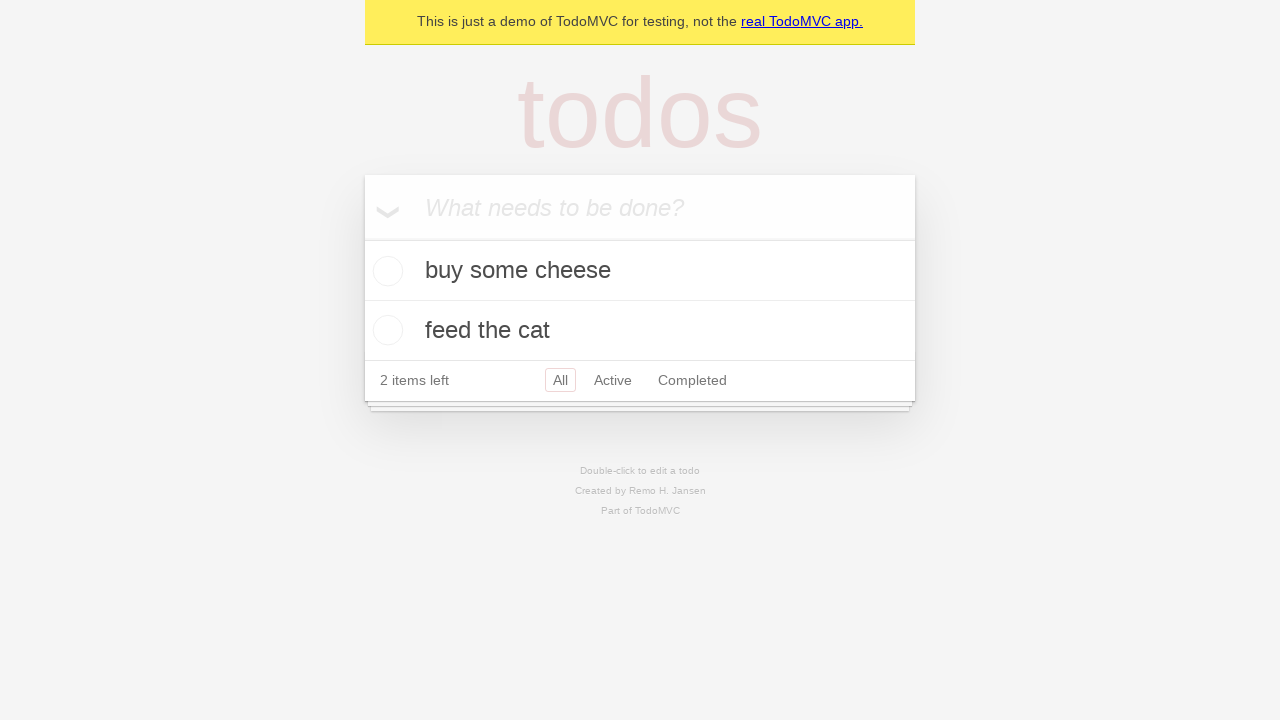

Verified both todo items appear in the list
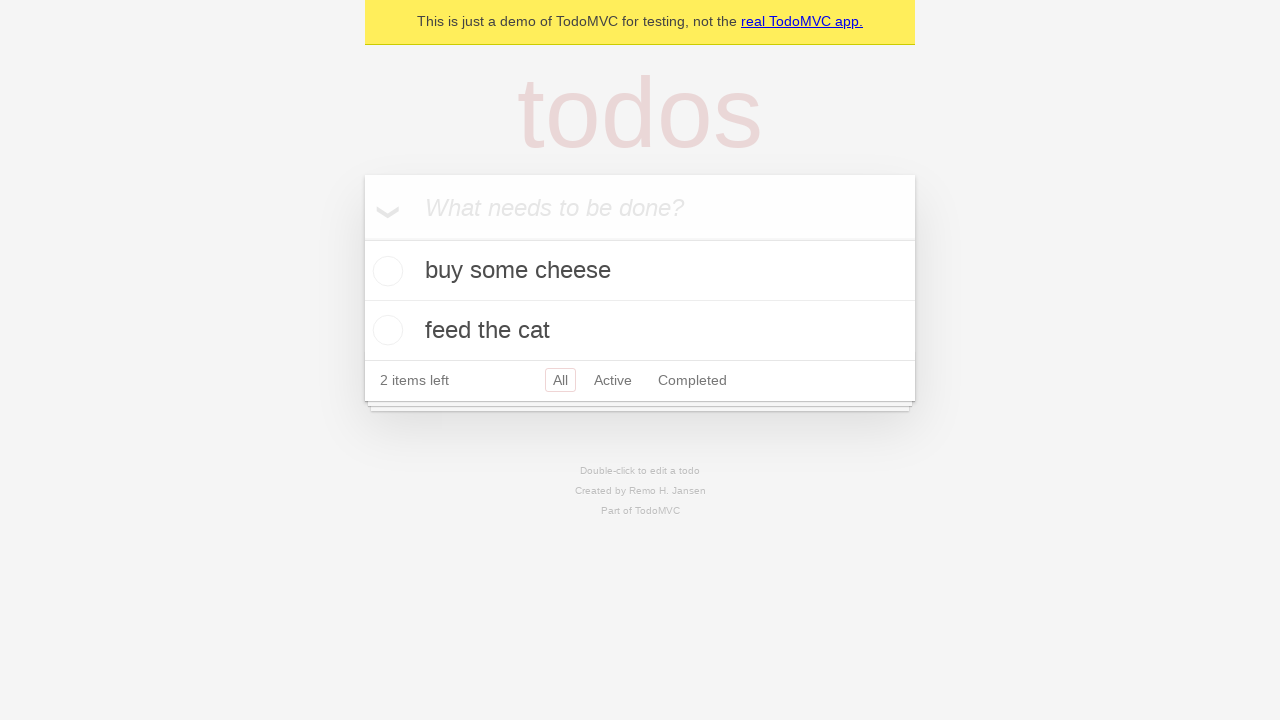

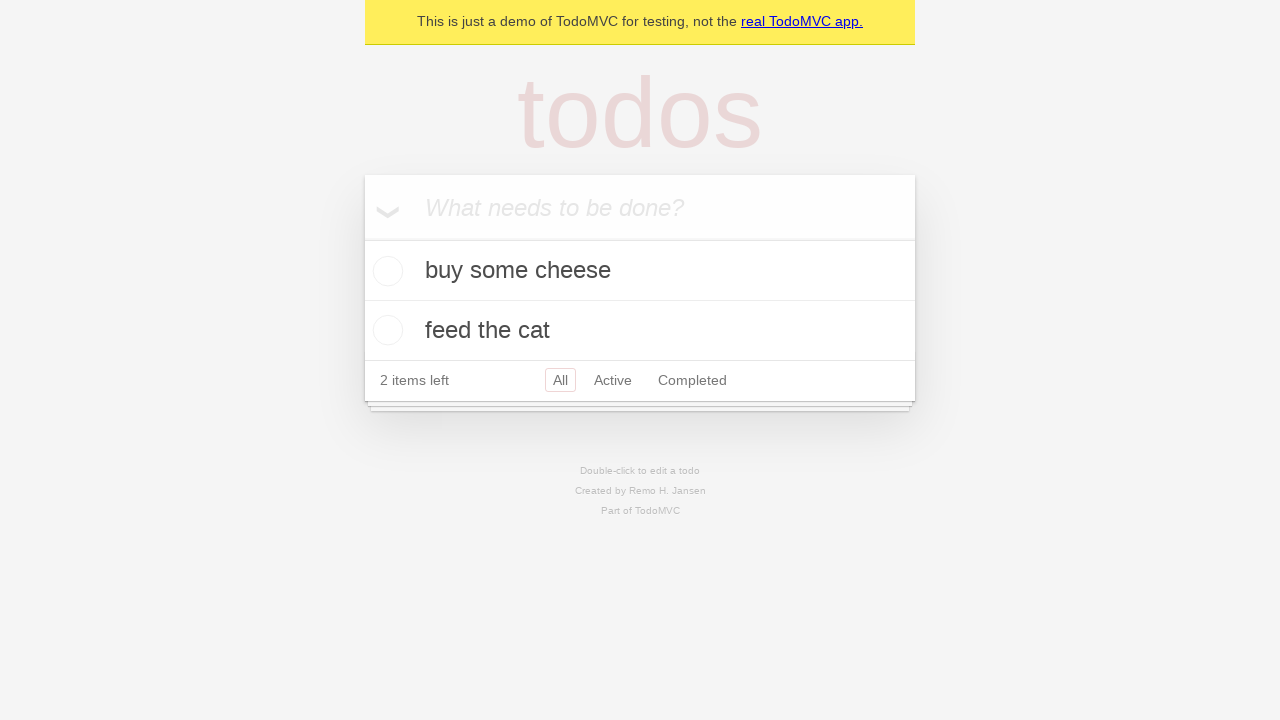